Tests window switching functionality by opening a new window, switching to it to verify content, then switching back to the original window

Starting URL: http://the-internet.herokuapp.com/windows

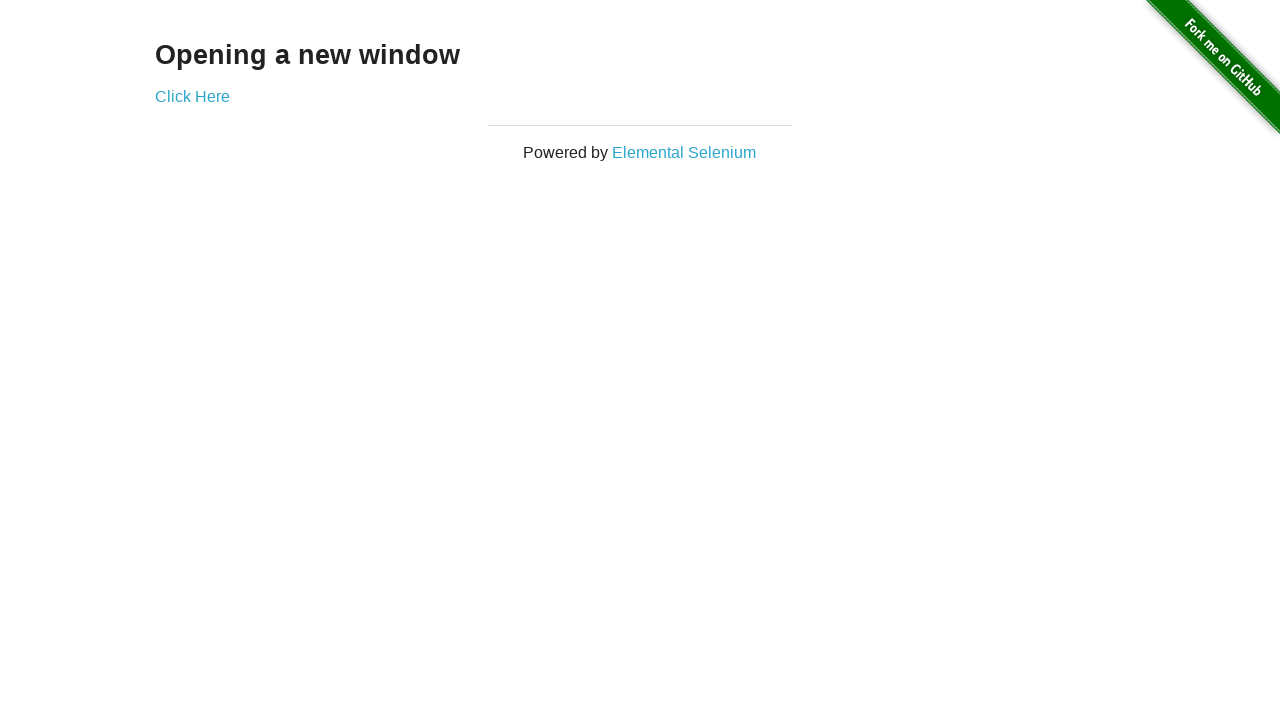

Clicked 'Click Here' link to open new window at (192, 96) on a:has-text('Click Here')
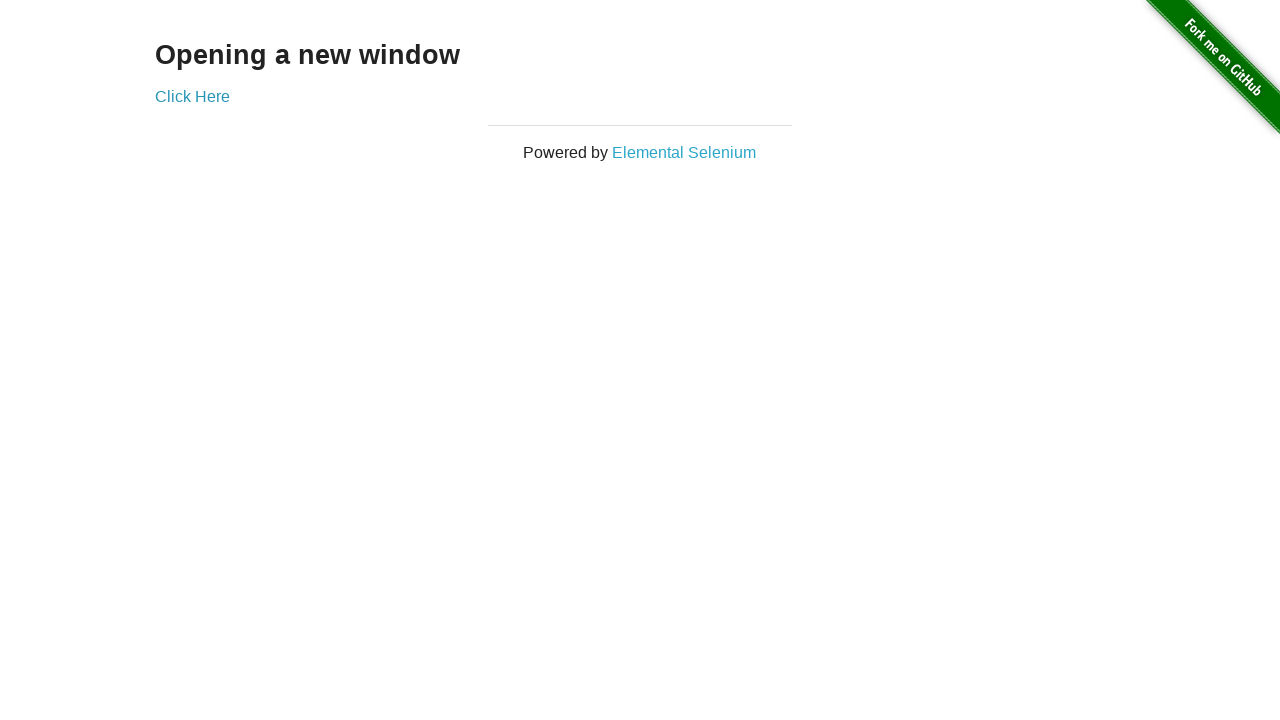

New window opened and captured
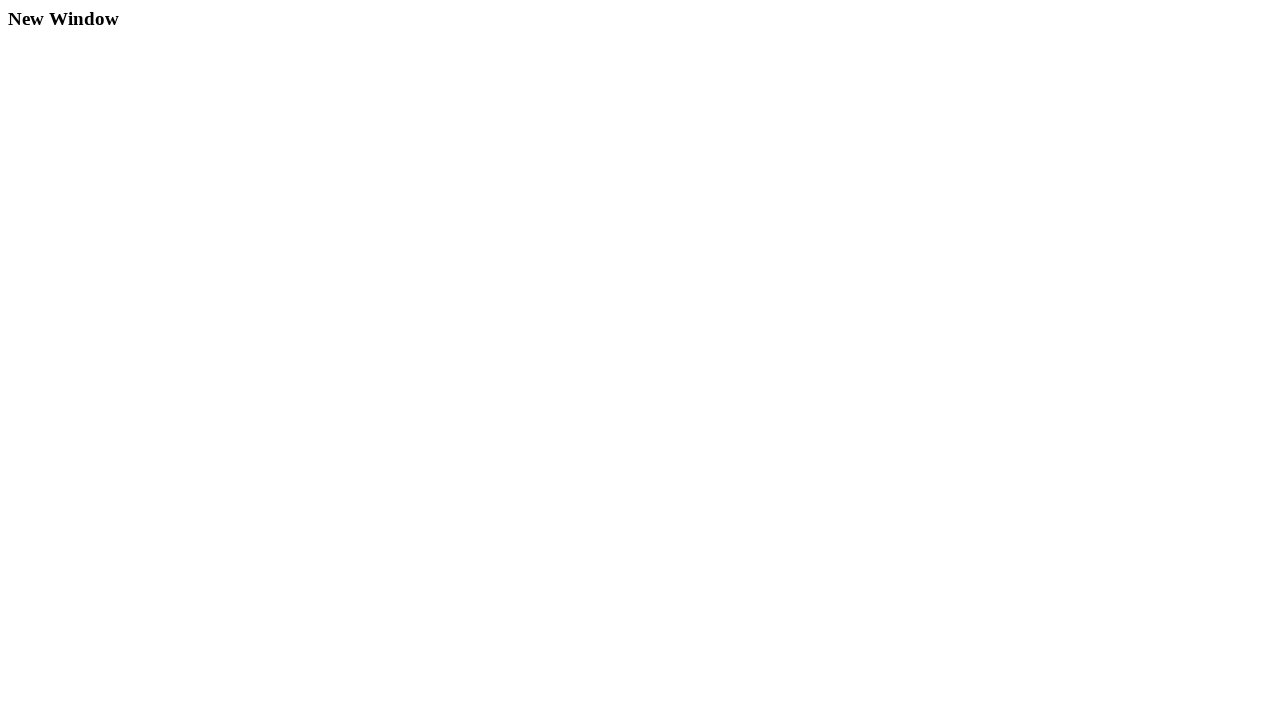

Retrieved text from new window: 'New Window'
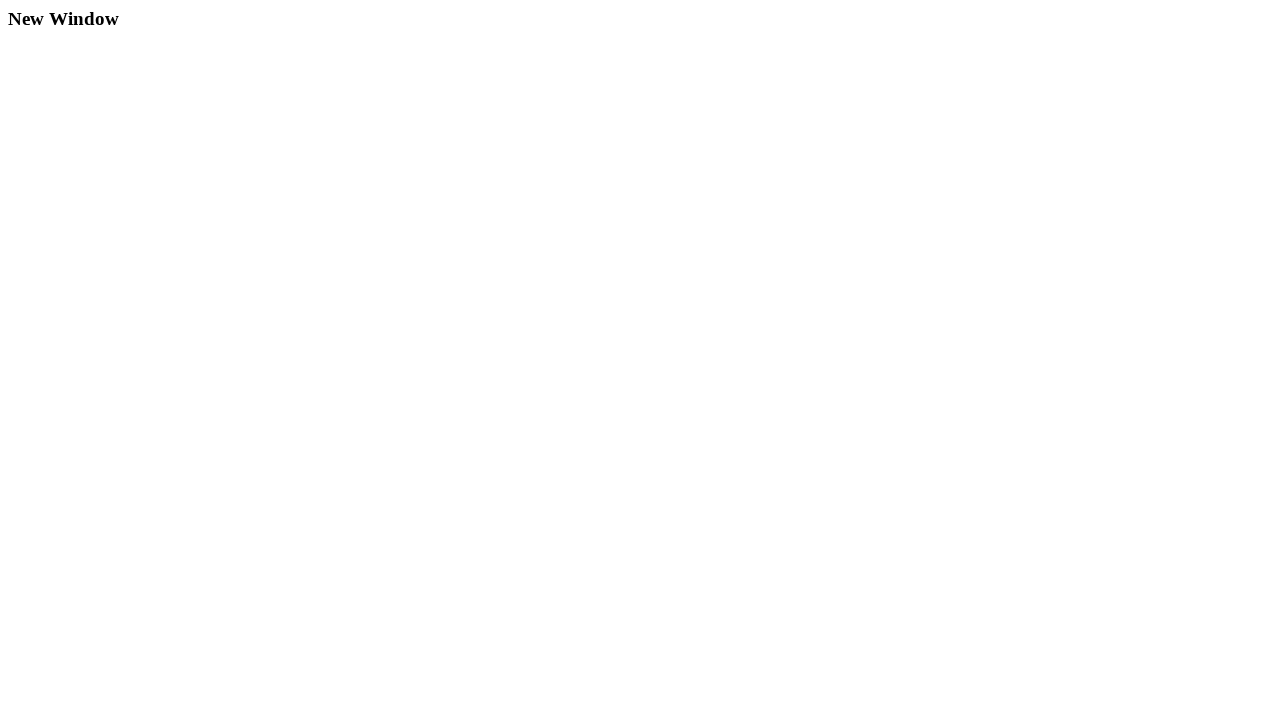

Retrieved text from original window: 'Opening a new window'
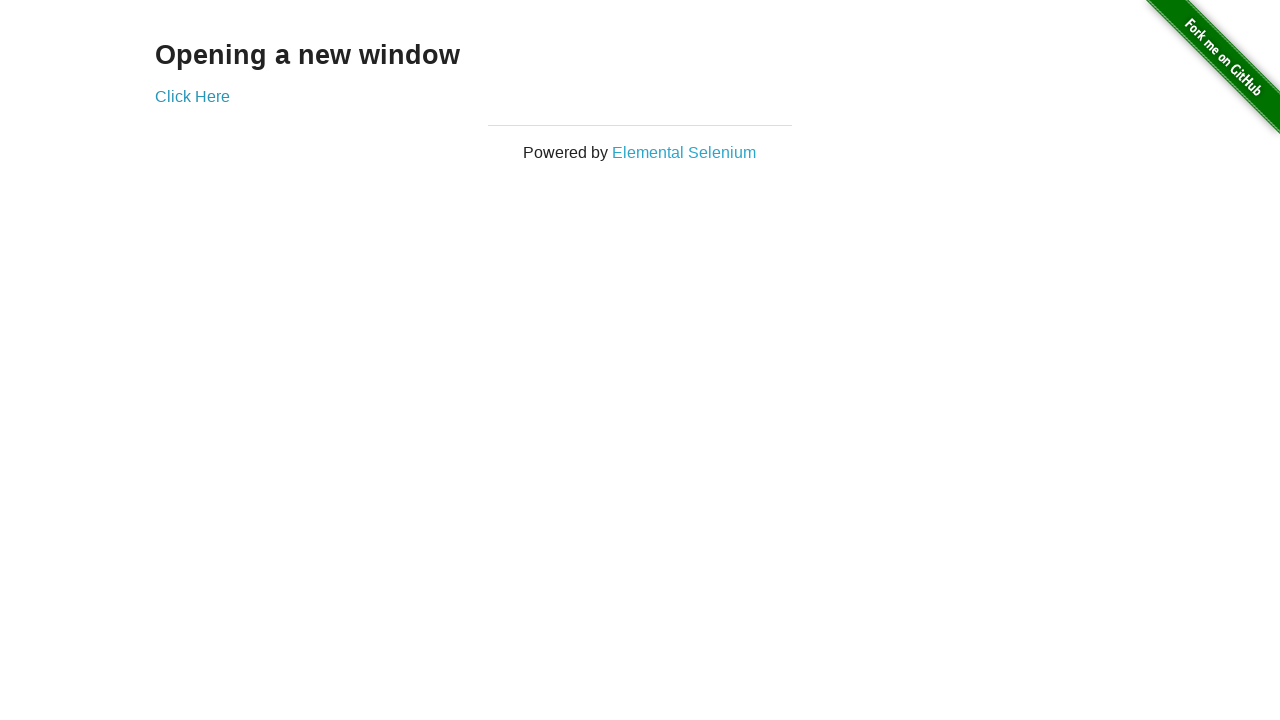

Closed the new window
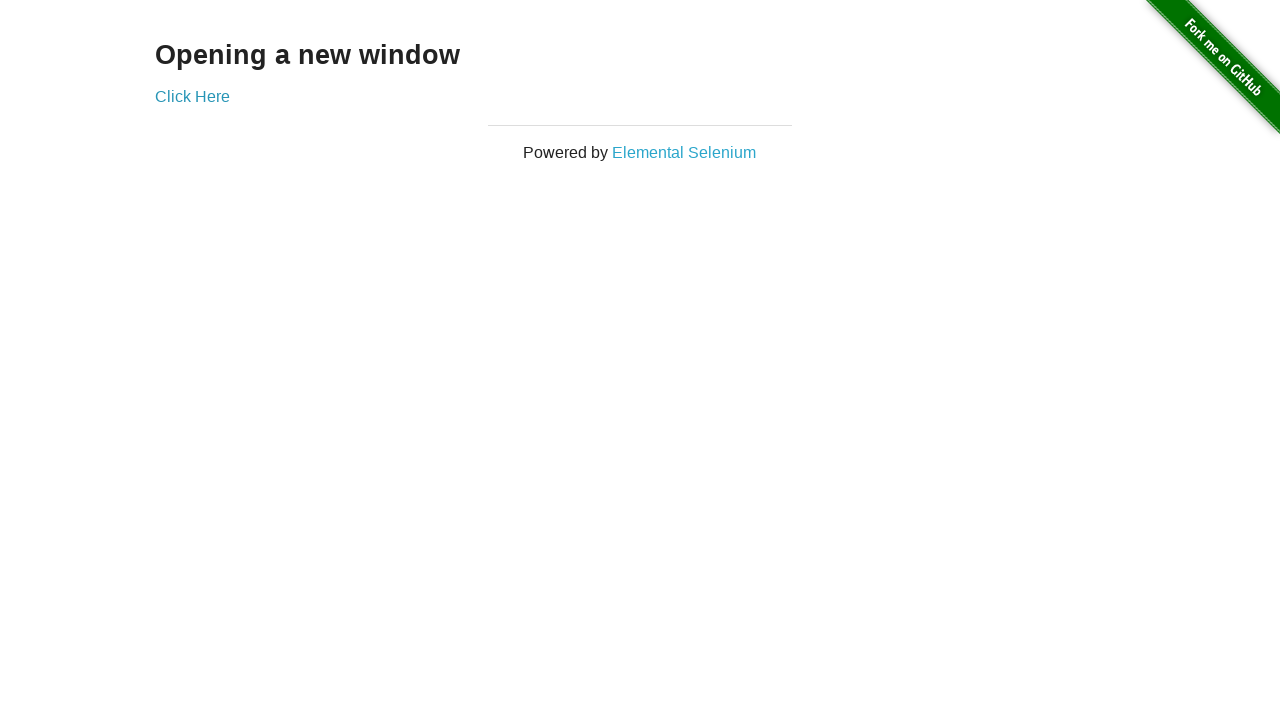

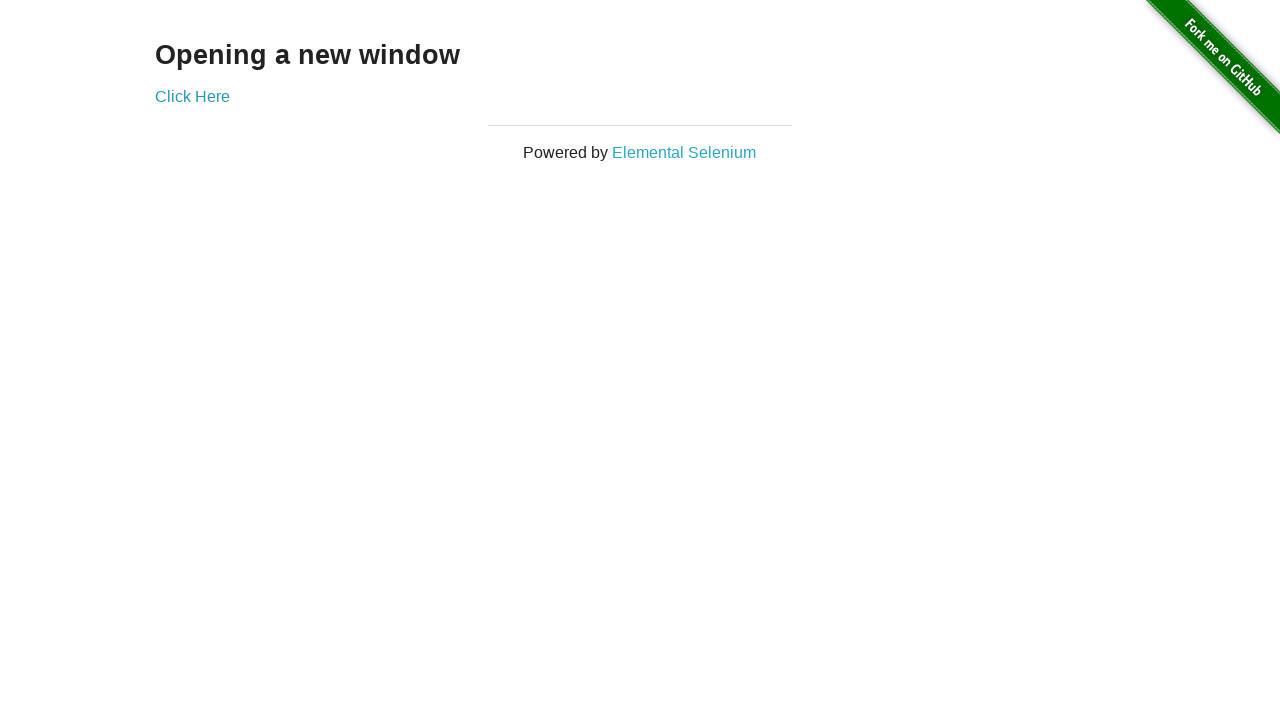